Tests drag and drop functionality by dragging a Mobile Charger element to the Mobile Accessories drop zone

Starting URL: https://demoapps.qspiders.com/ui/dragDrop/dragToCorrect?sublist=1

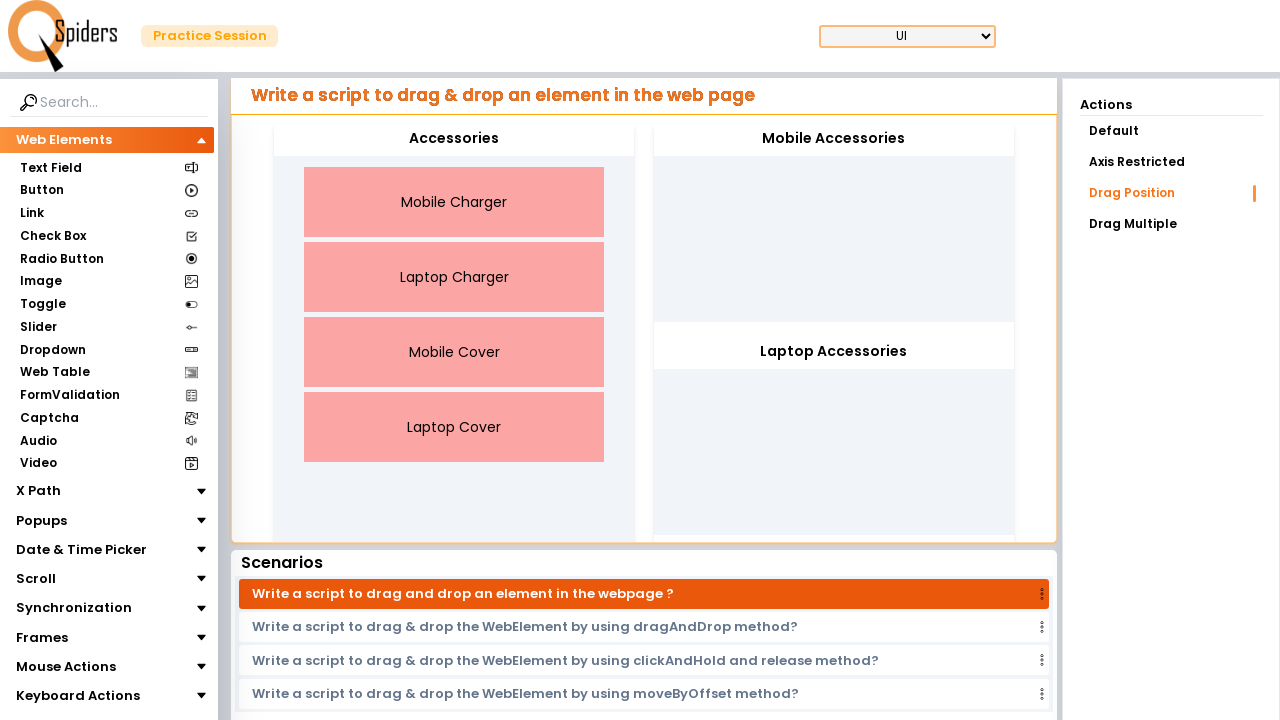

Located Mobile Charger source element
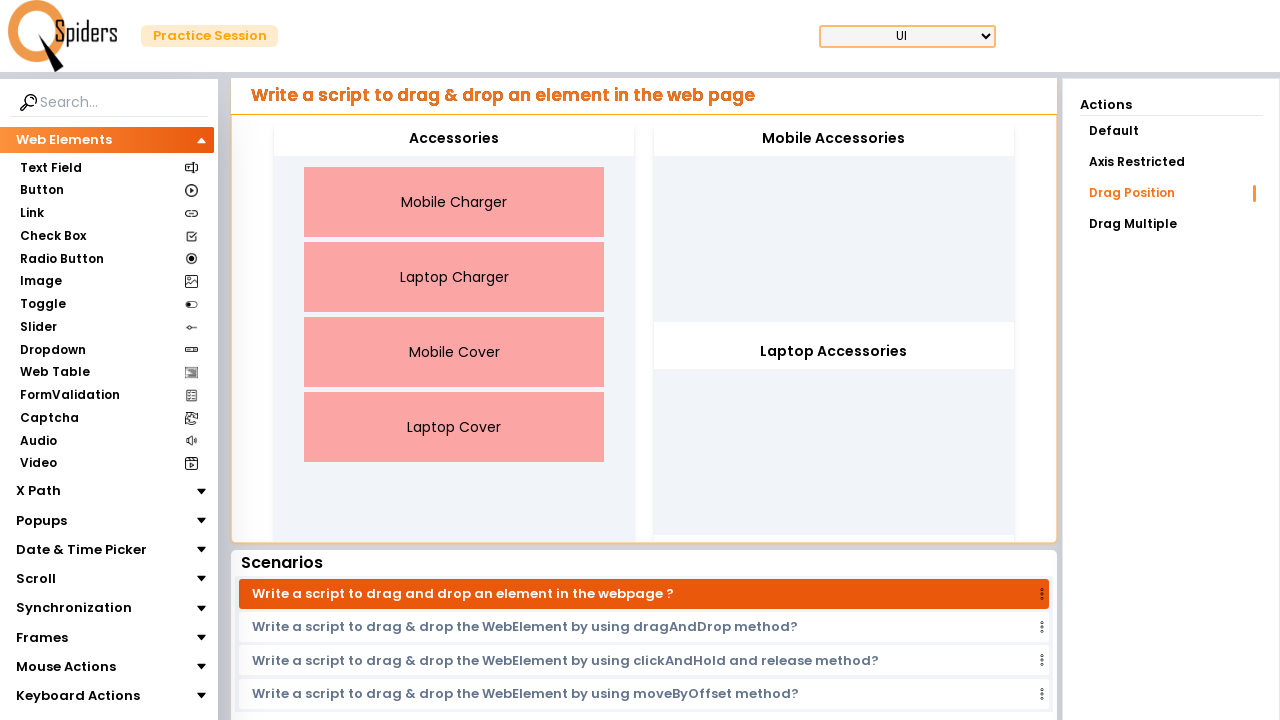

Located Mobile Accessories drop zone target element
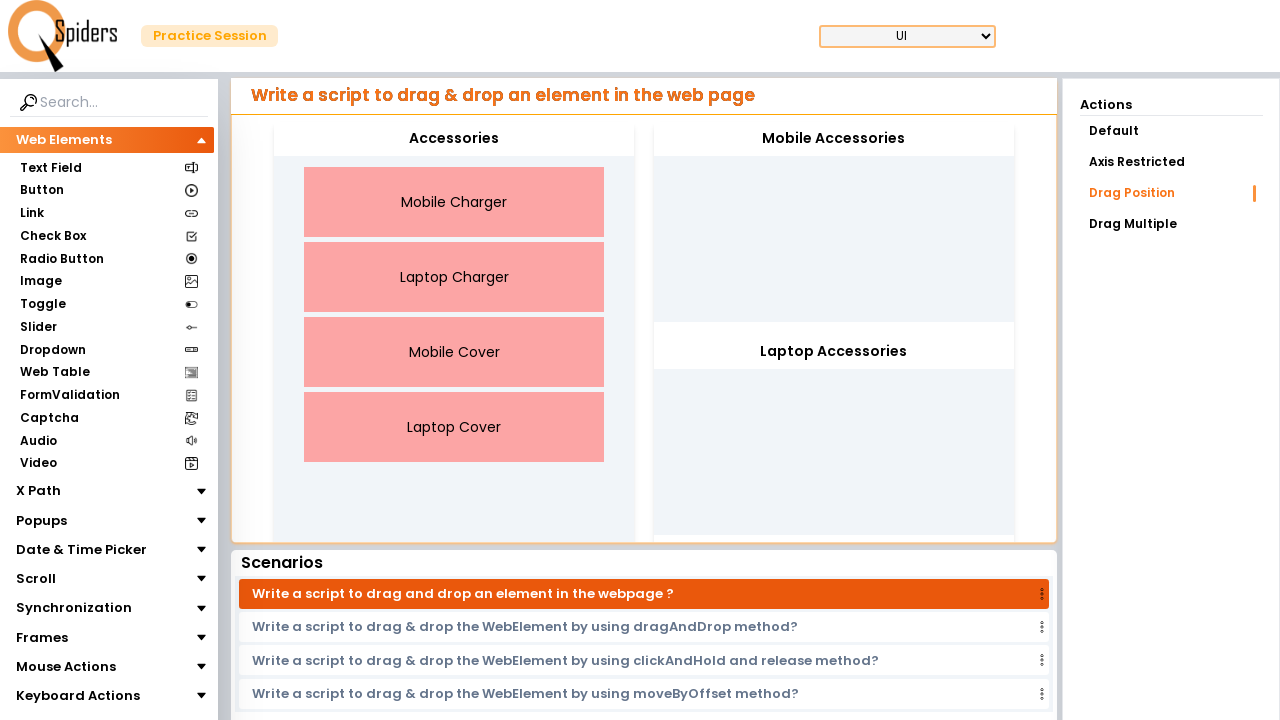

Dragged Mobile Charger to Mobile Accessories drop zone at (834, 222)
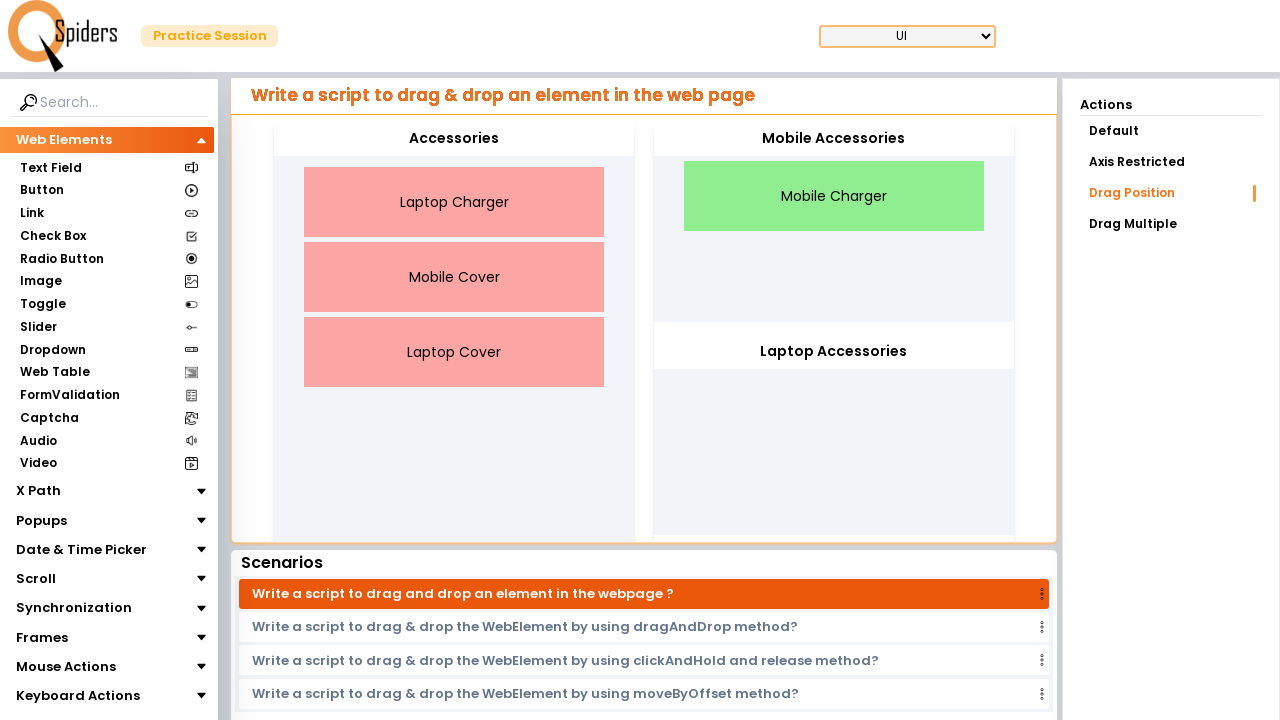

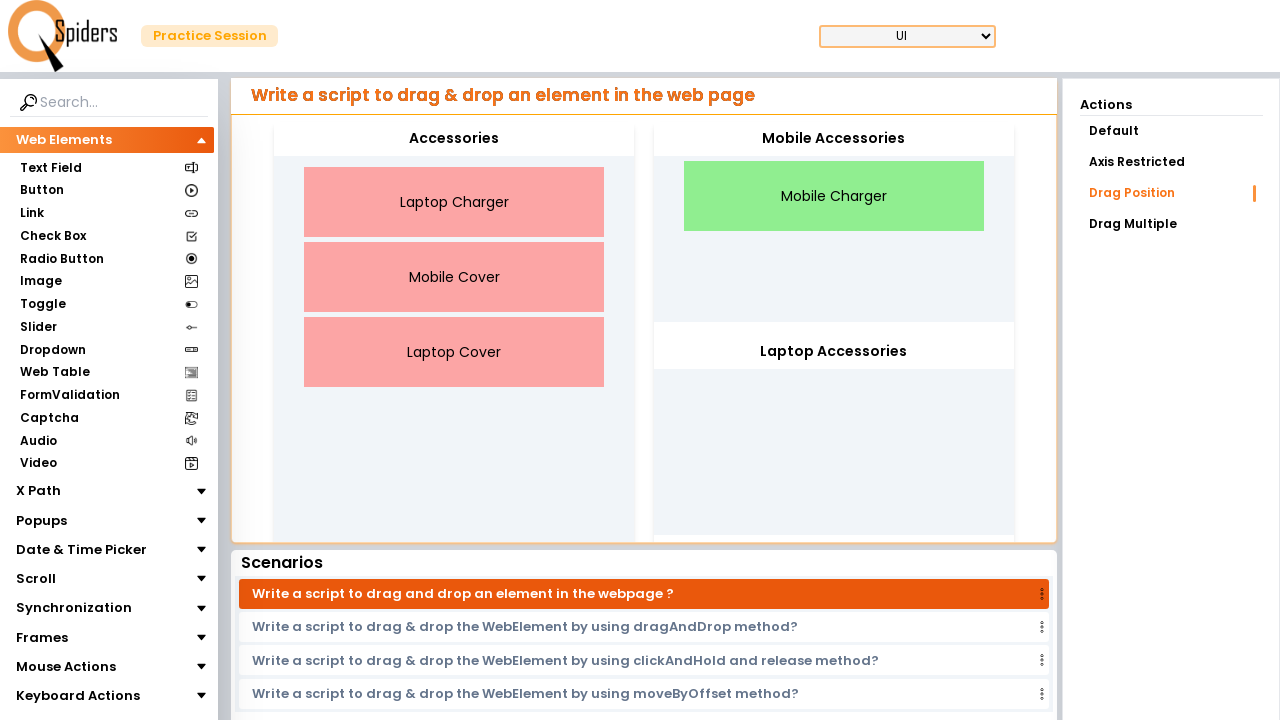